Tests checkbox interaction by checking the selection state of a checkbox and toggling it

Starting URL: https://the-internet.herokuapp.com/checkboxes

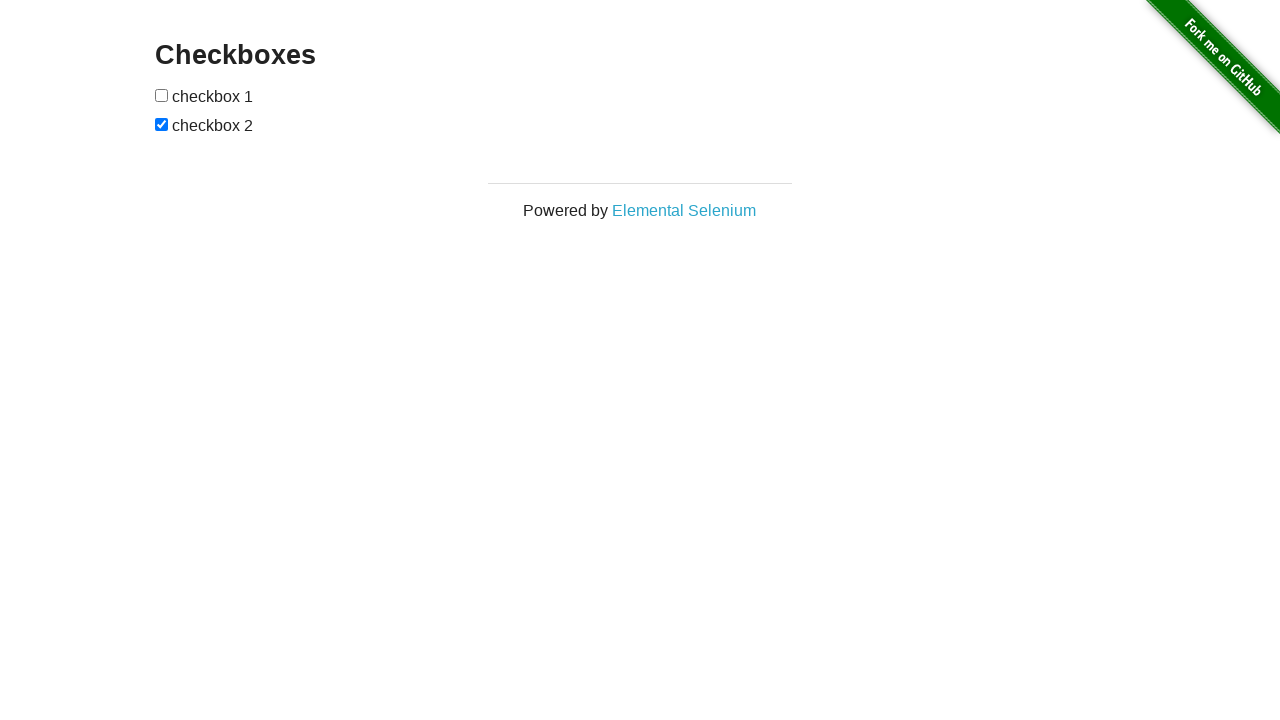

Located the first checkbox element
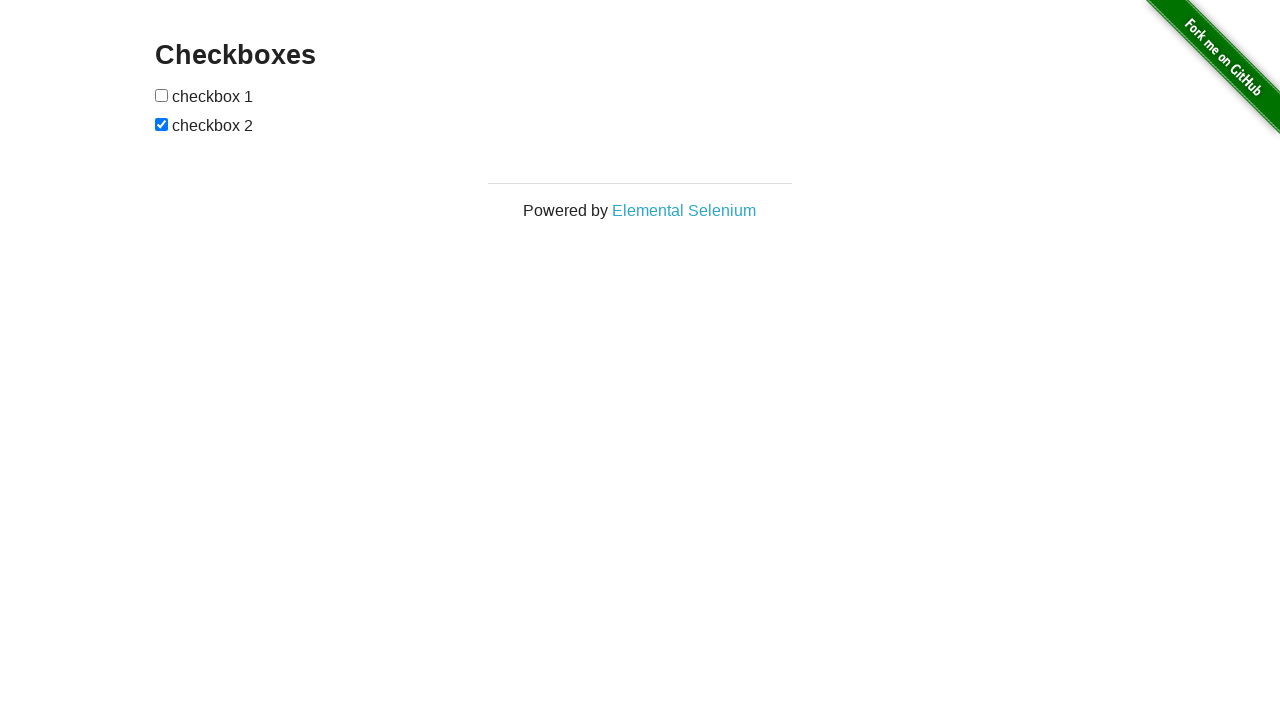

Checked initial checkbox state: False
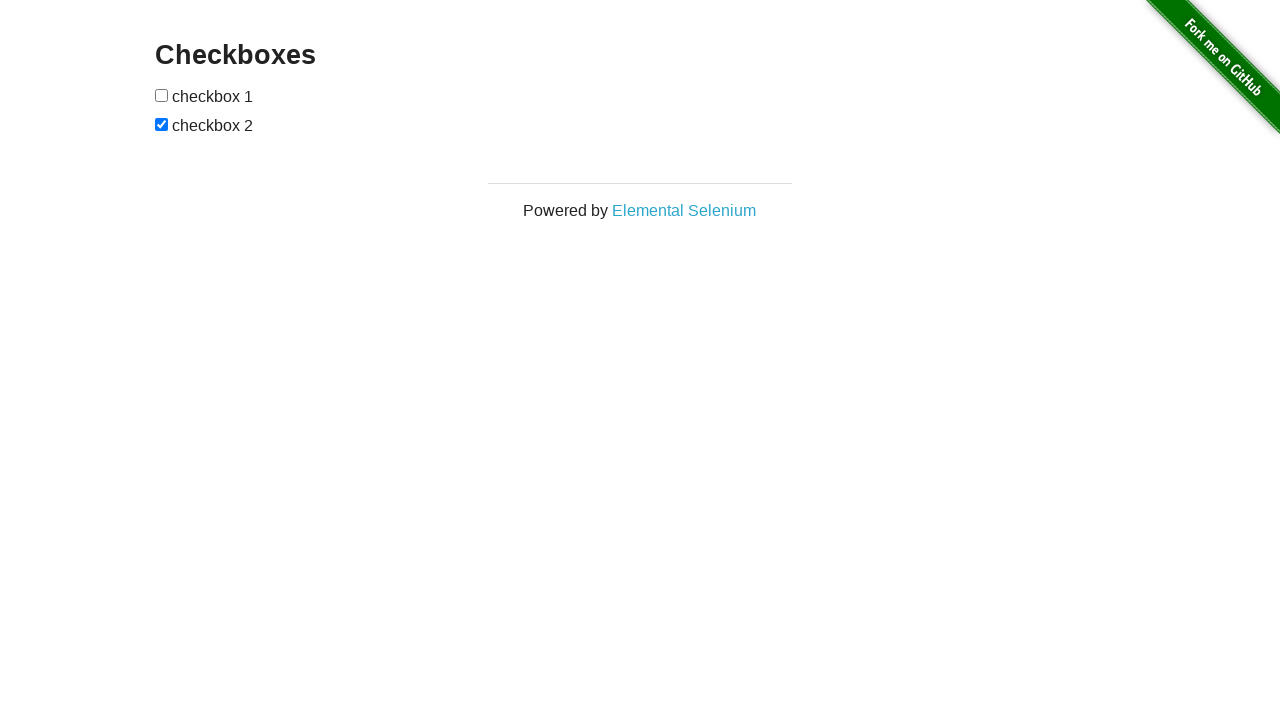

Clicked the checkbox to toggle its state at (162, 95) on xpath=//input[@type='checkbox'][1]
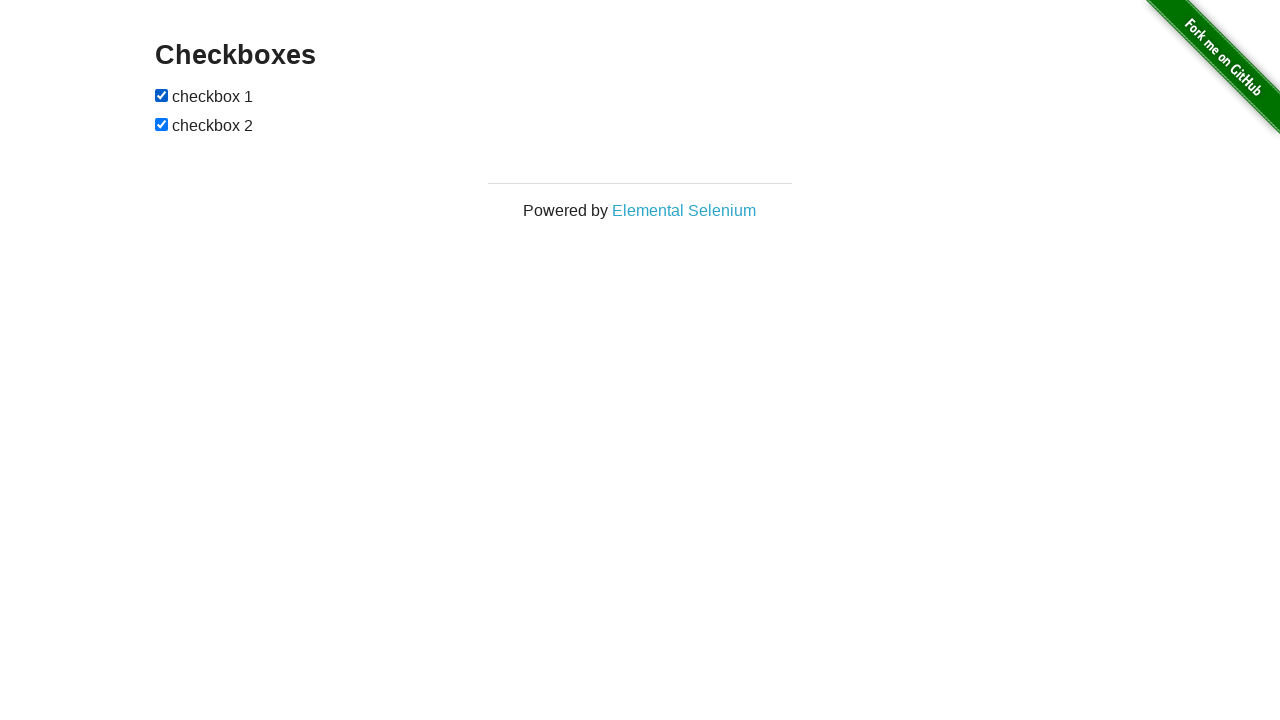

Verified checkbox state after toggle: True
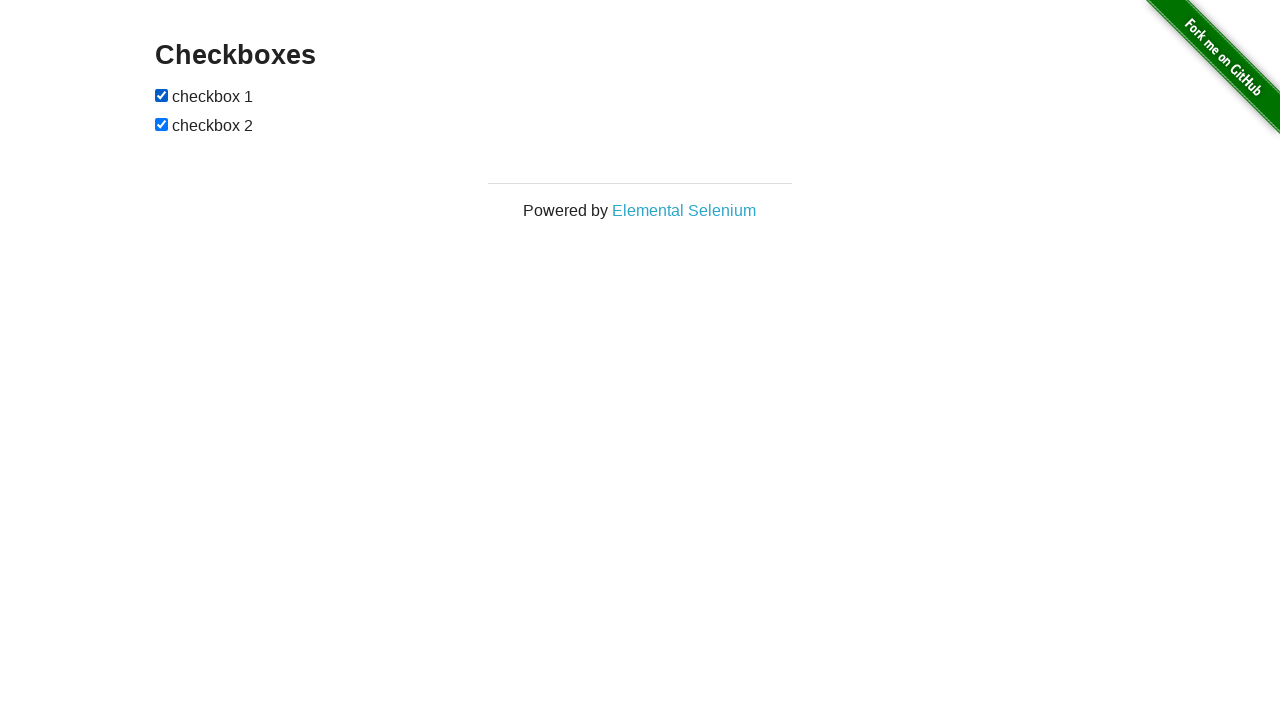

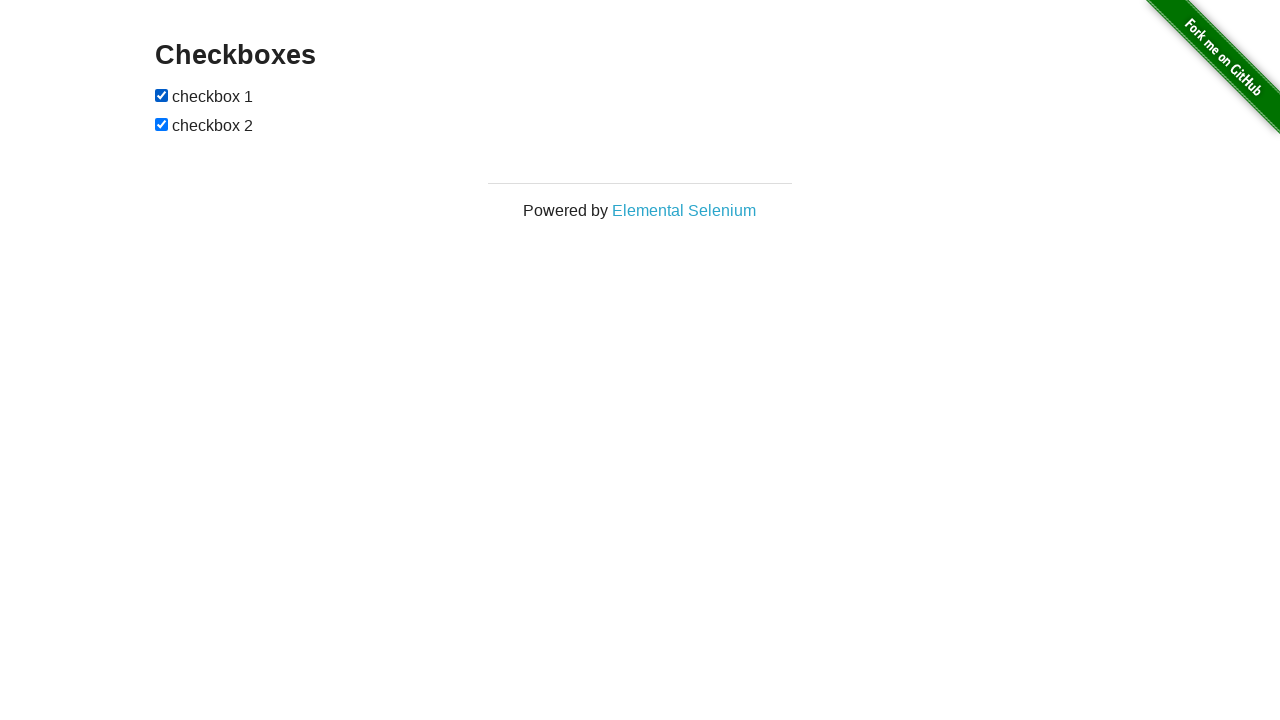